Tests radio button functionality by clicking on male and female radio button options on a test automation practice page

Starting URL: https://testautomationpractice.blogspot.com/

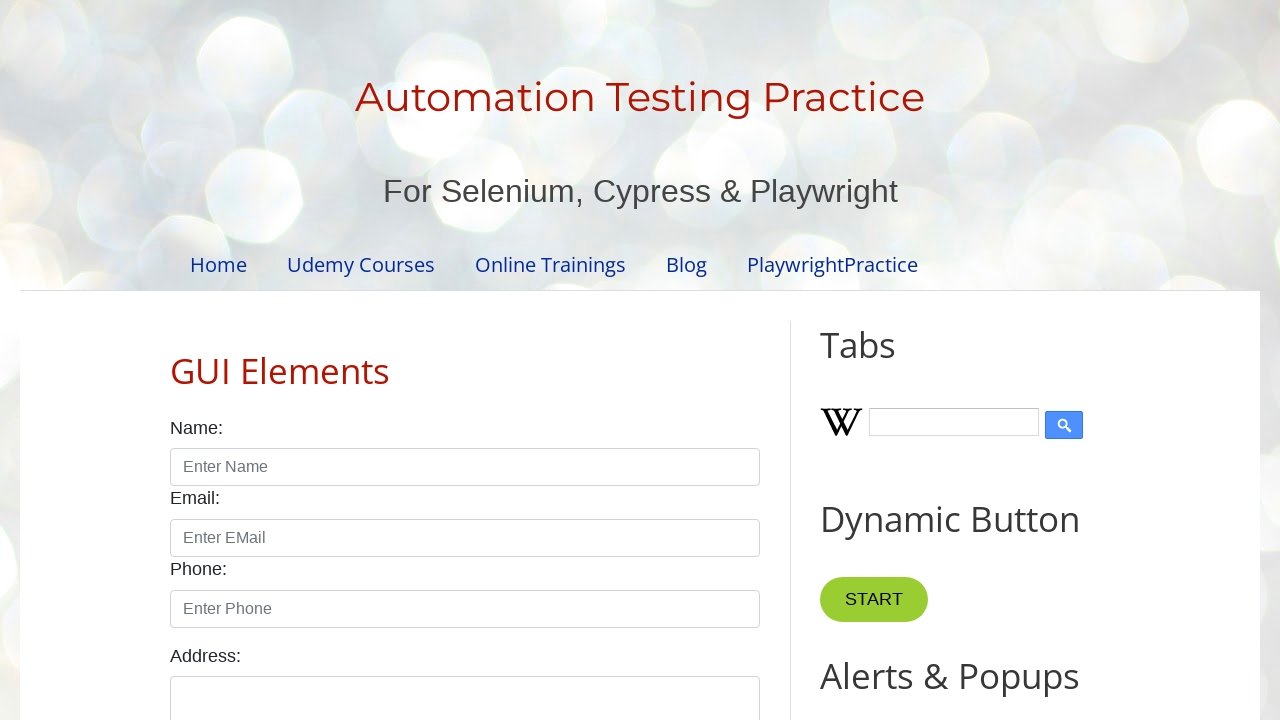

Navigated to test automation practice page
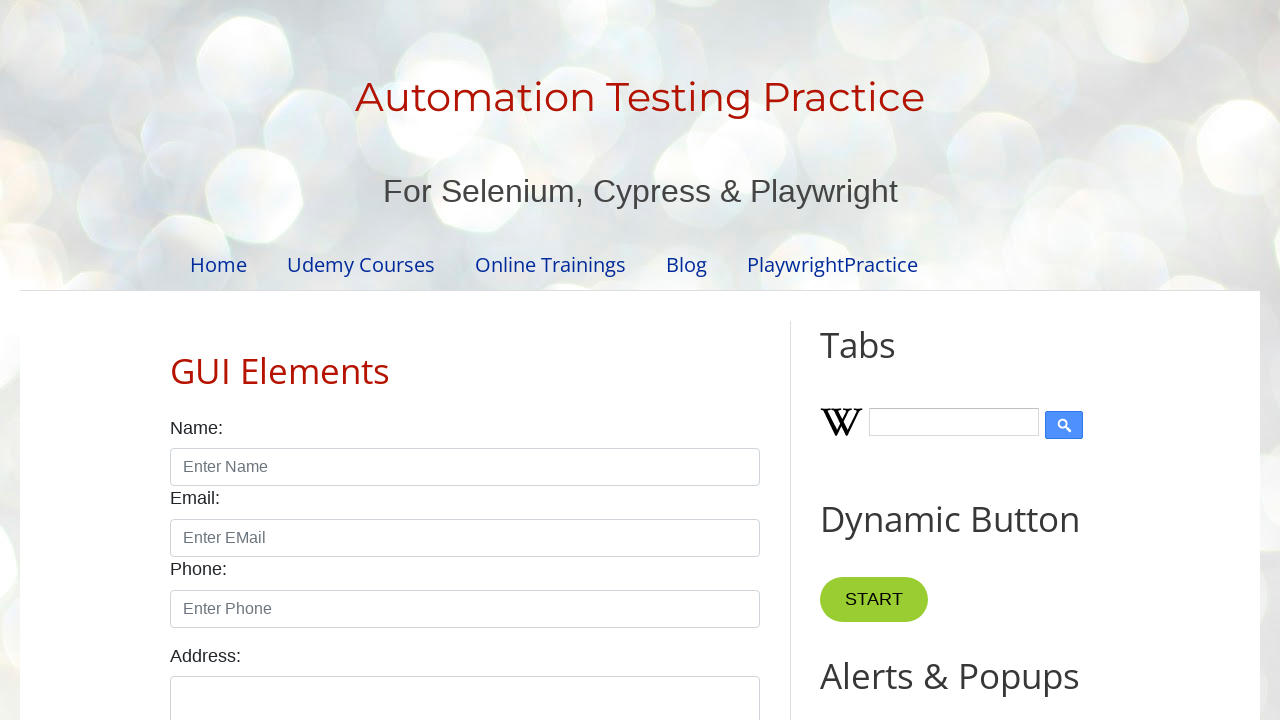

Clicked male radio button at (176, 360) on input#male
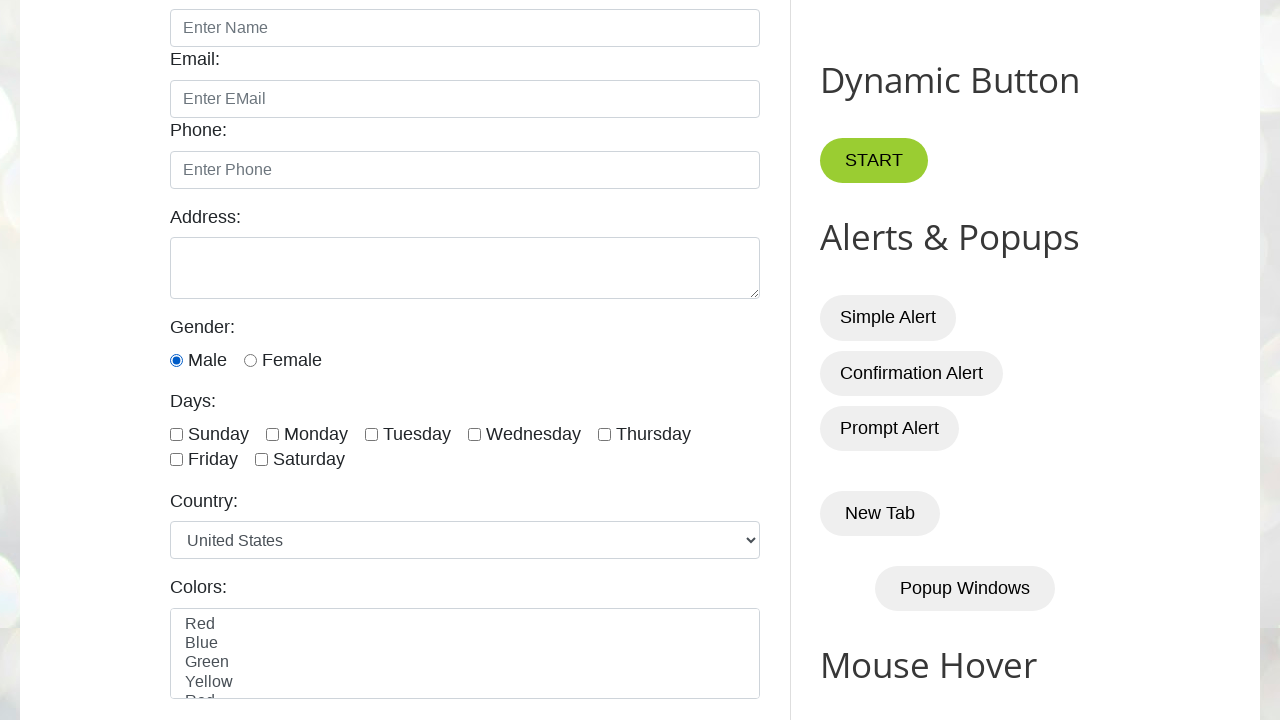

Clicked female radio button at (250, 360) on input#female
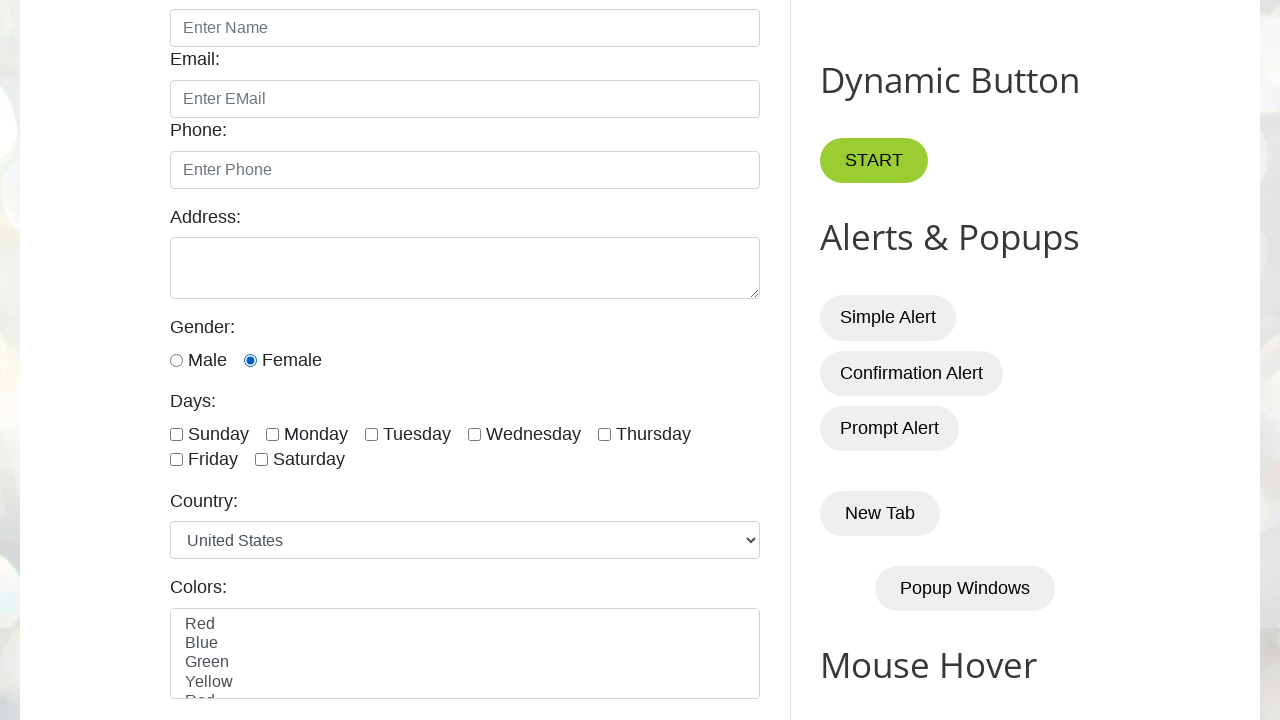

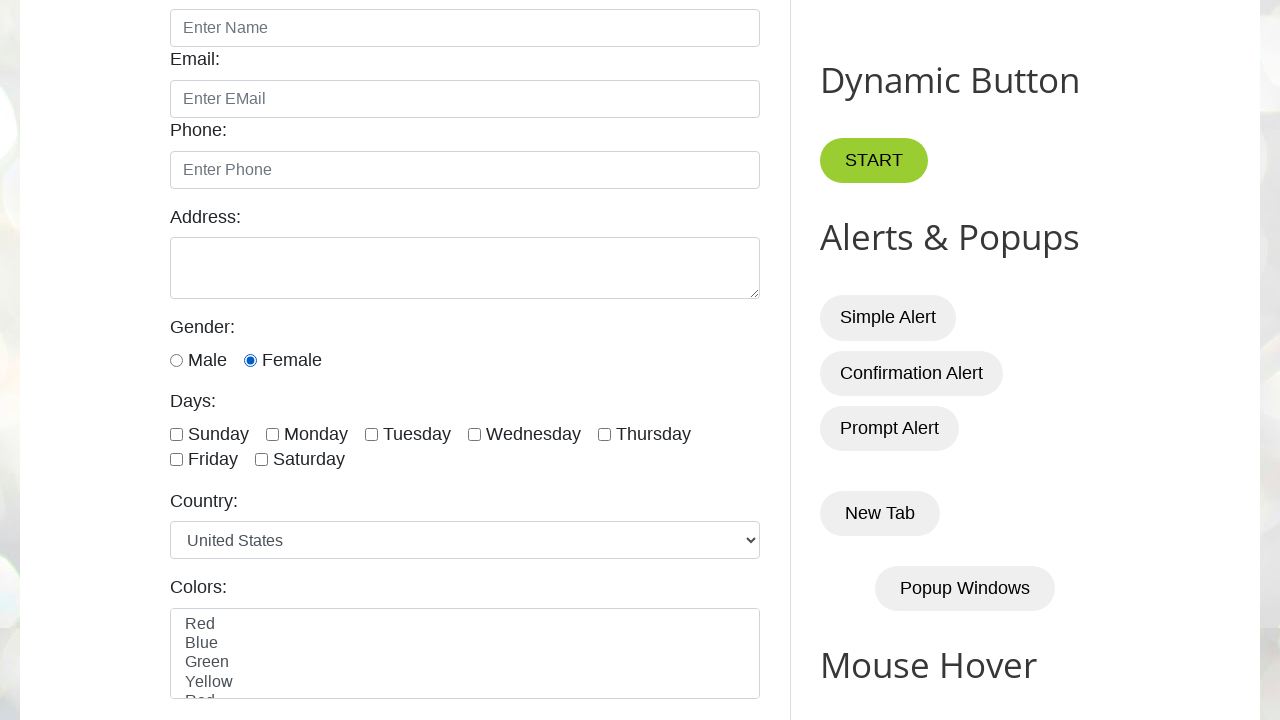